Tests checkbox functionality by navigating to checkboxes page and checking all checkboxes

Starting URL: https://the-internet.herokuapp.com

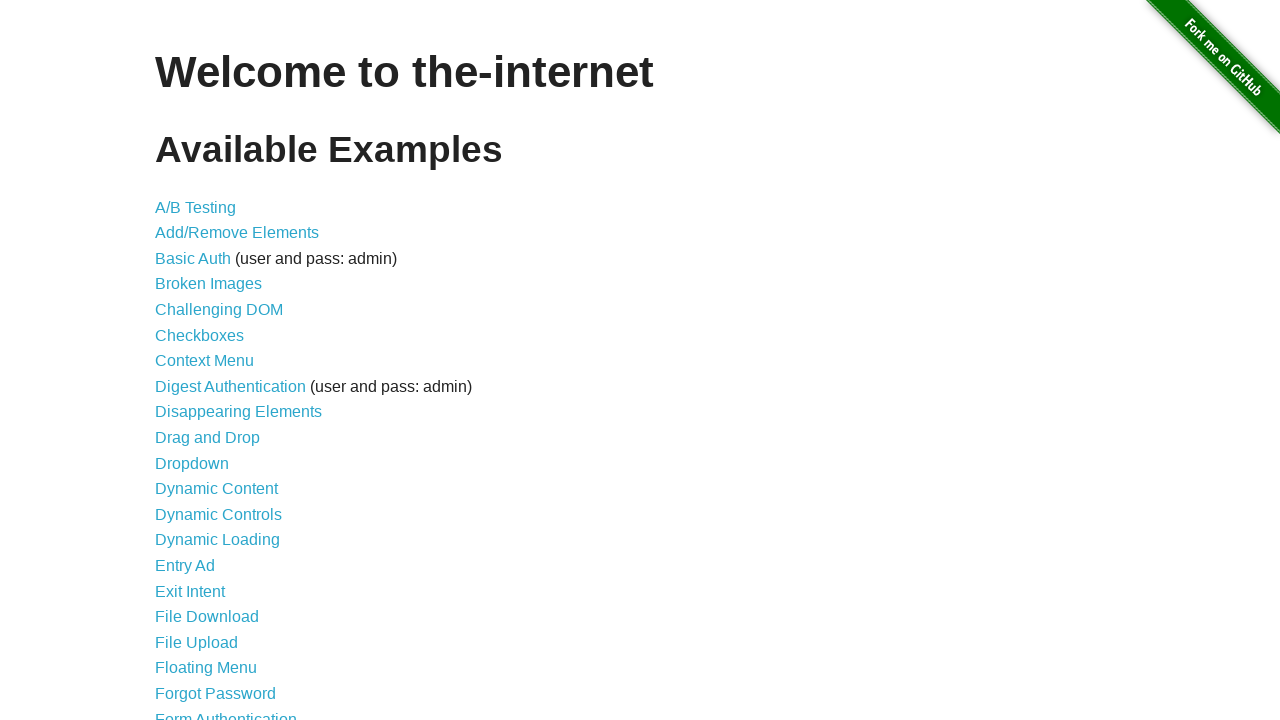

Clicked on Checkboxes link to navigate to checkboxes page at (200, 335) on a[href='/checkboxes']
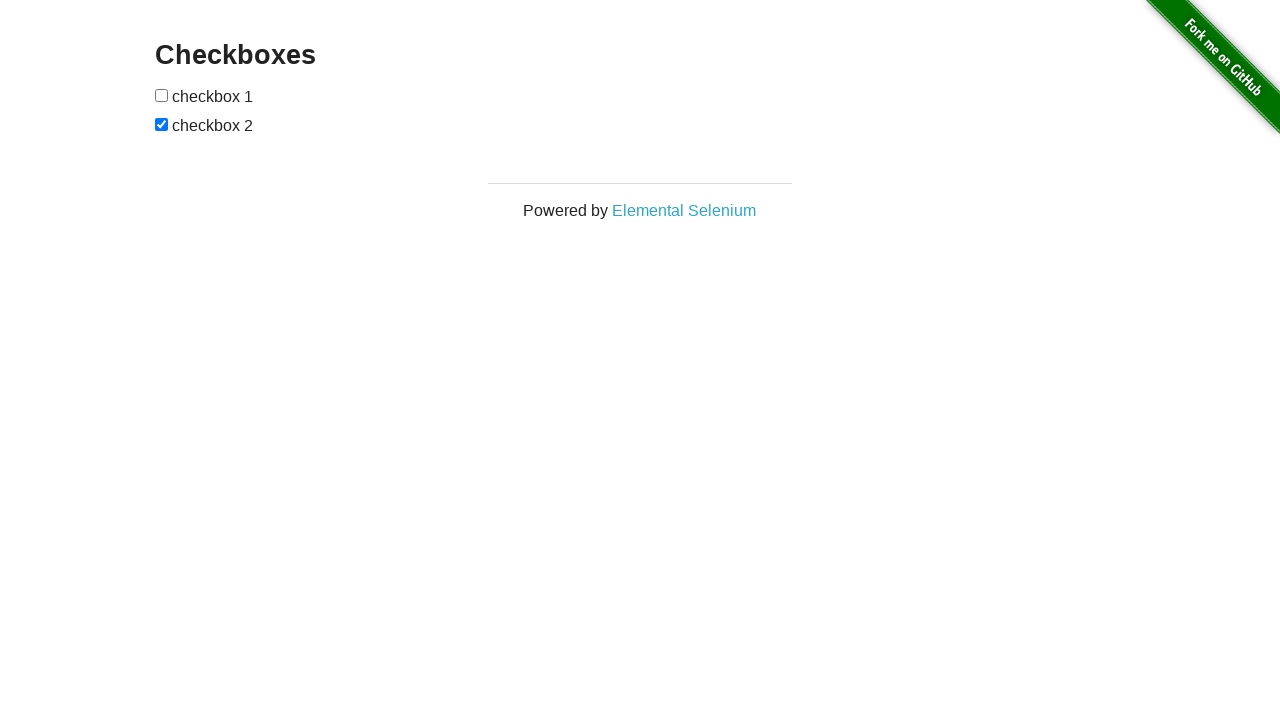

Checkboxes page loaded and checkbox elements are visible
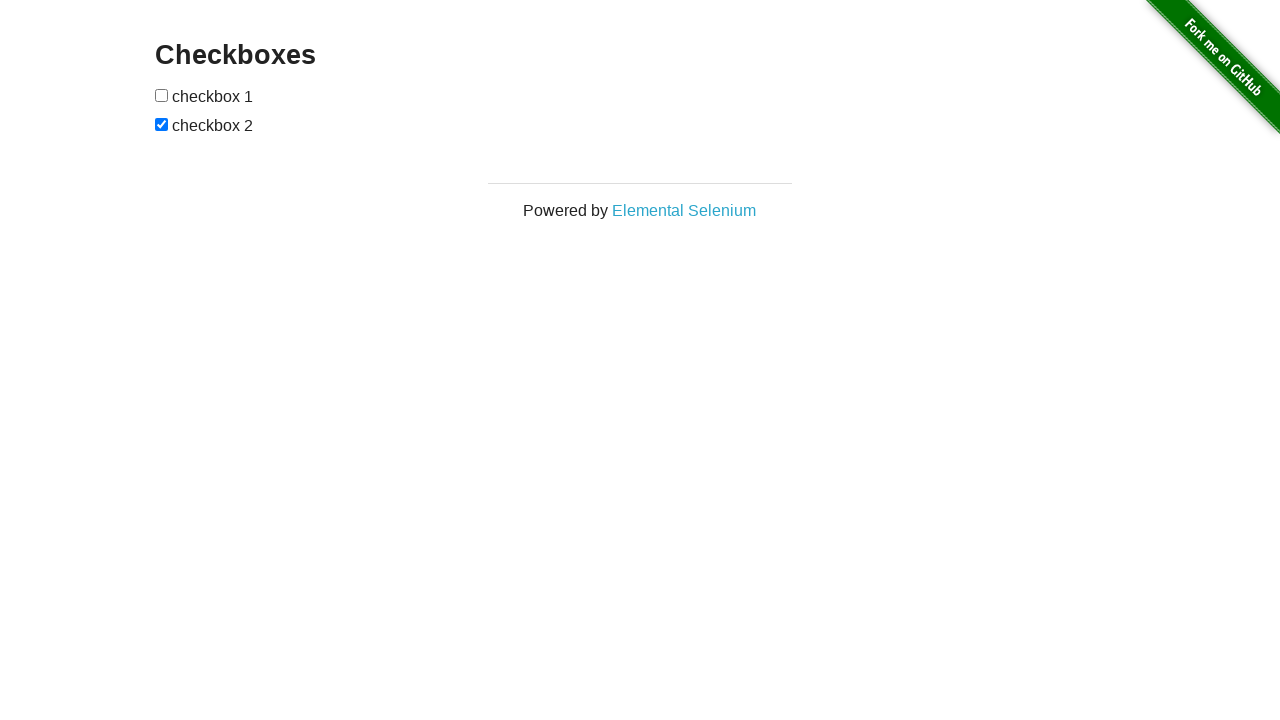

Checked checkbox 1 of 2 at (162, 95) on input[type='checkbox'] >> nth=0
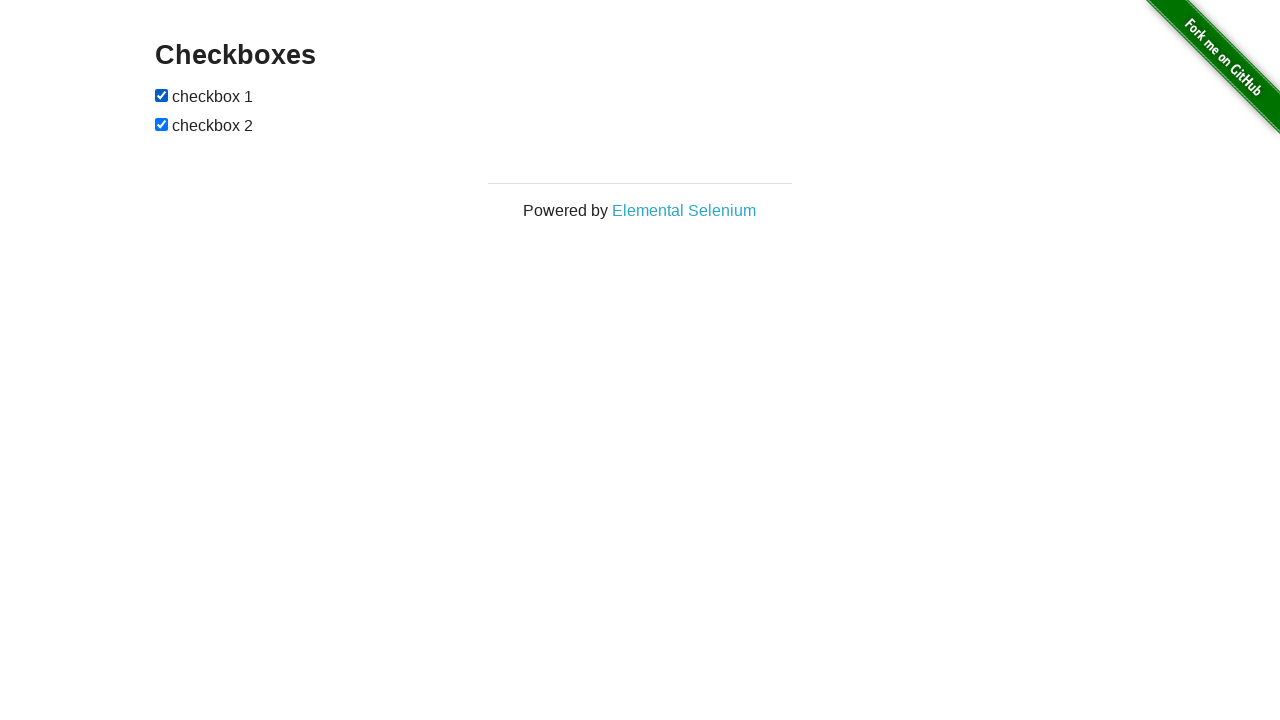

Verified checkbox 1 of 2 is checked
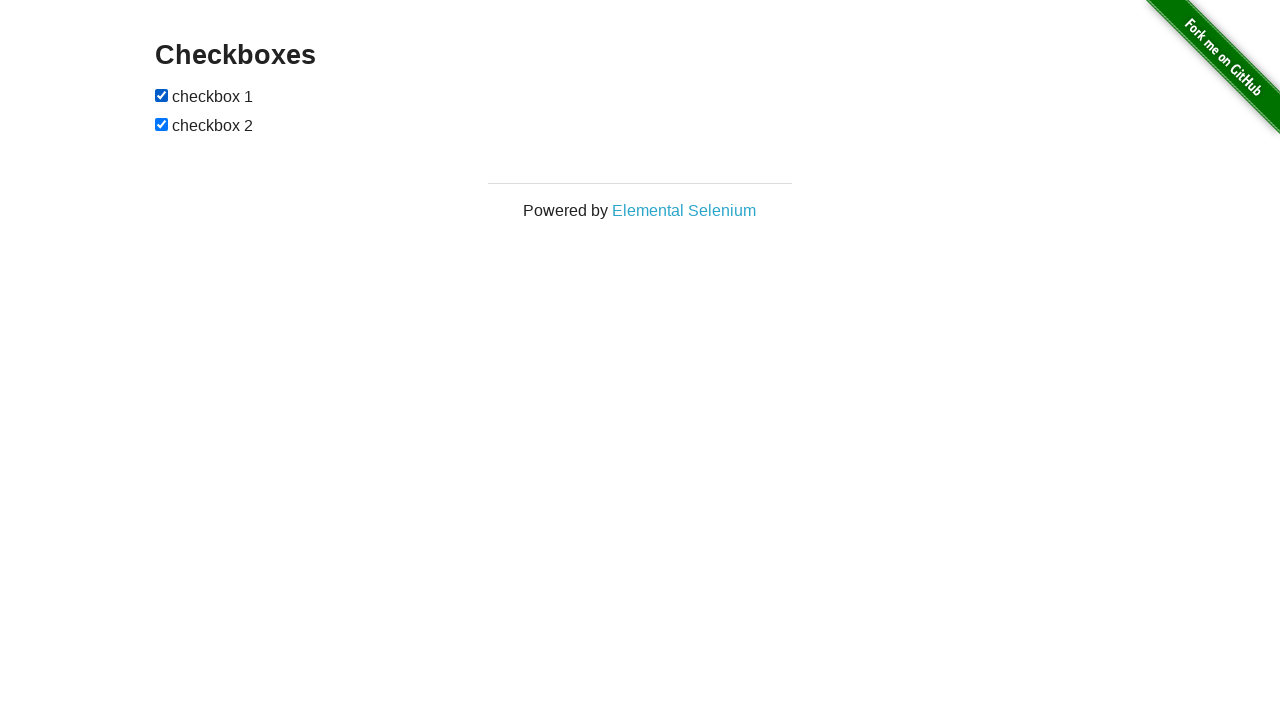

Verified checkbox 2 of 2 is checked
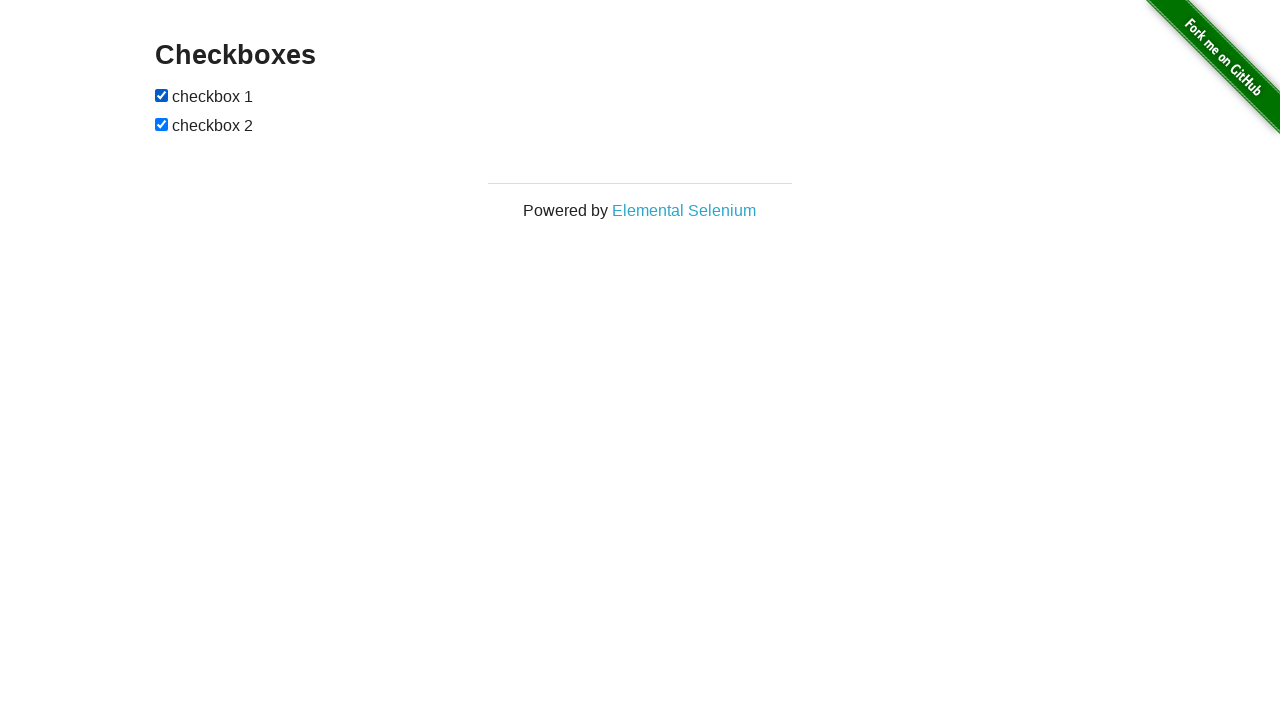

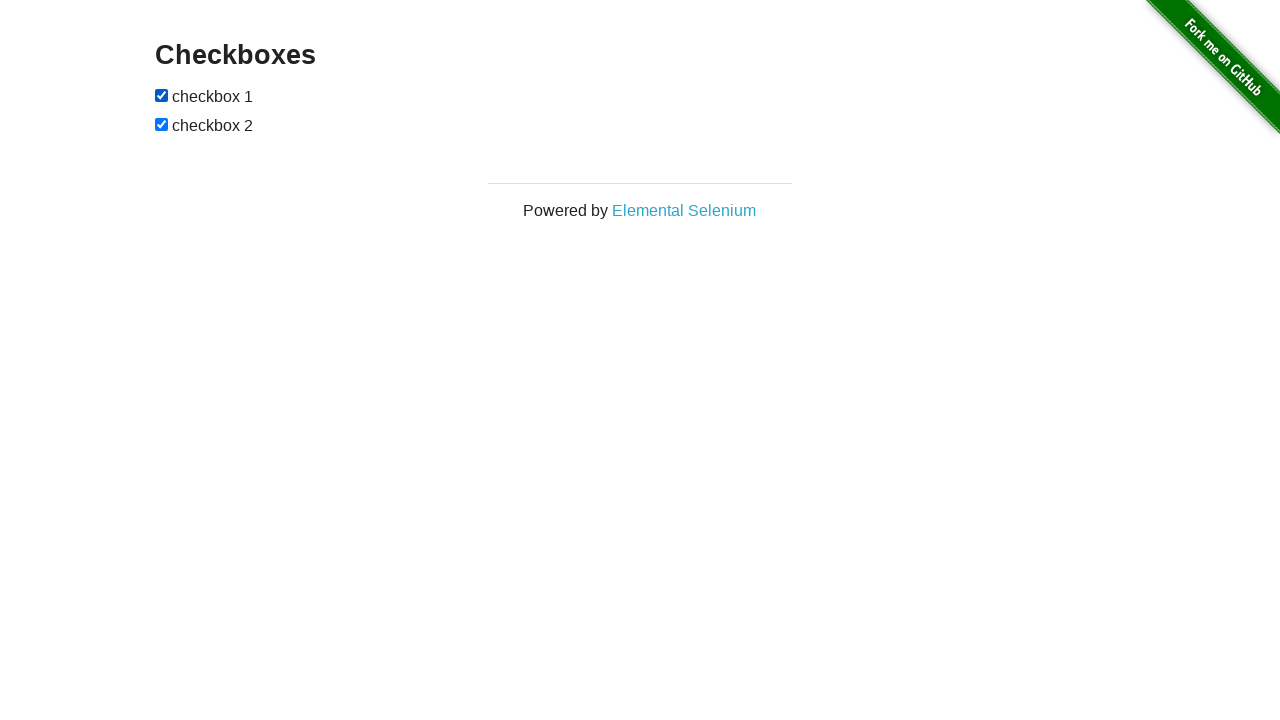